Tests horizontal slider functionality by clicking on the Horizontal Slider link and dragging the slider element

Starting URL: https://the-internet.herokuapp.com/

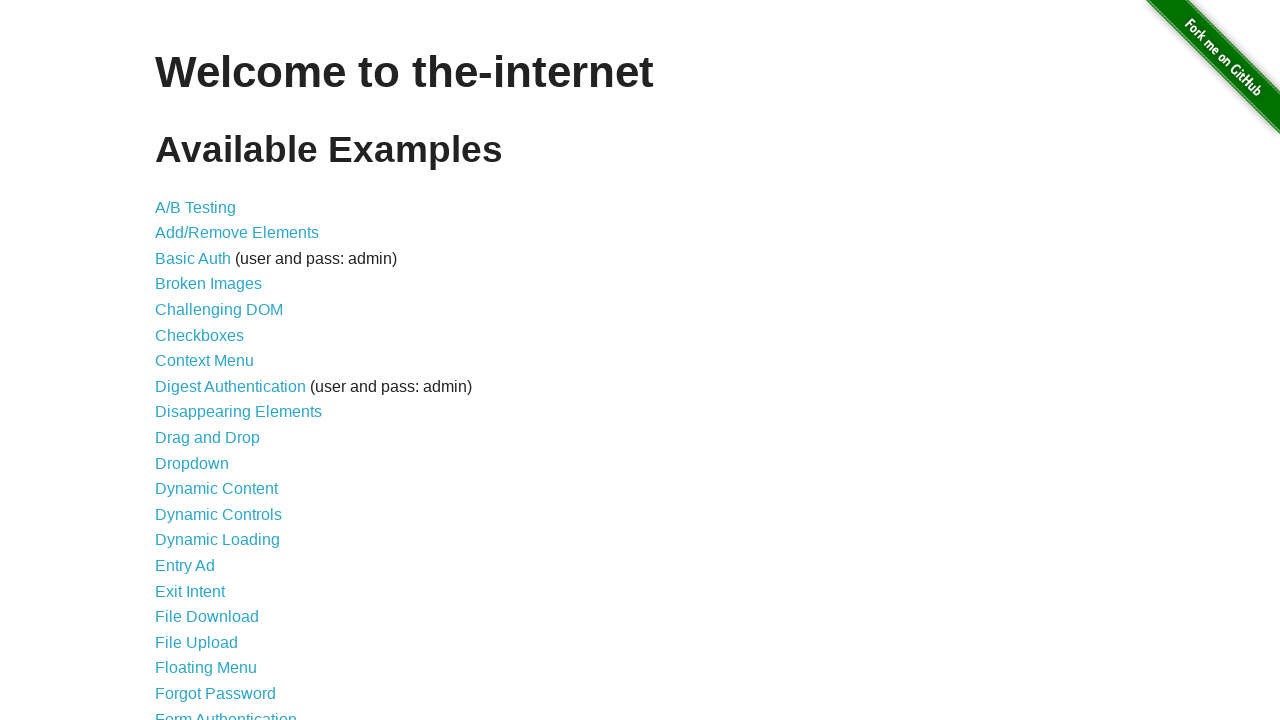

Clicked on Horizontal Slider link at (214, 361) on text=Horizontal Slider
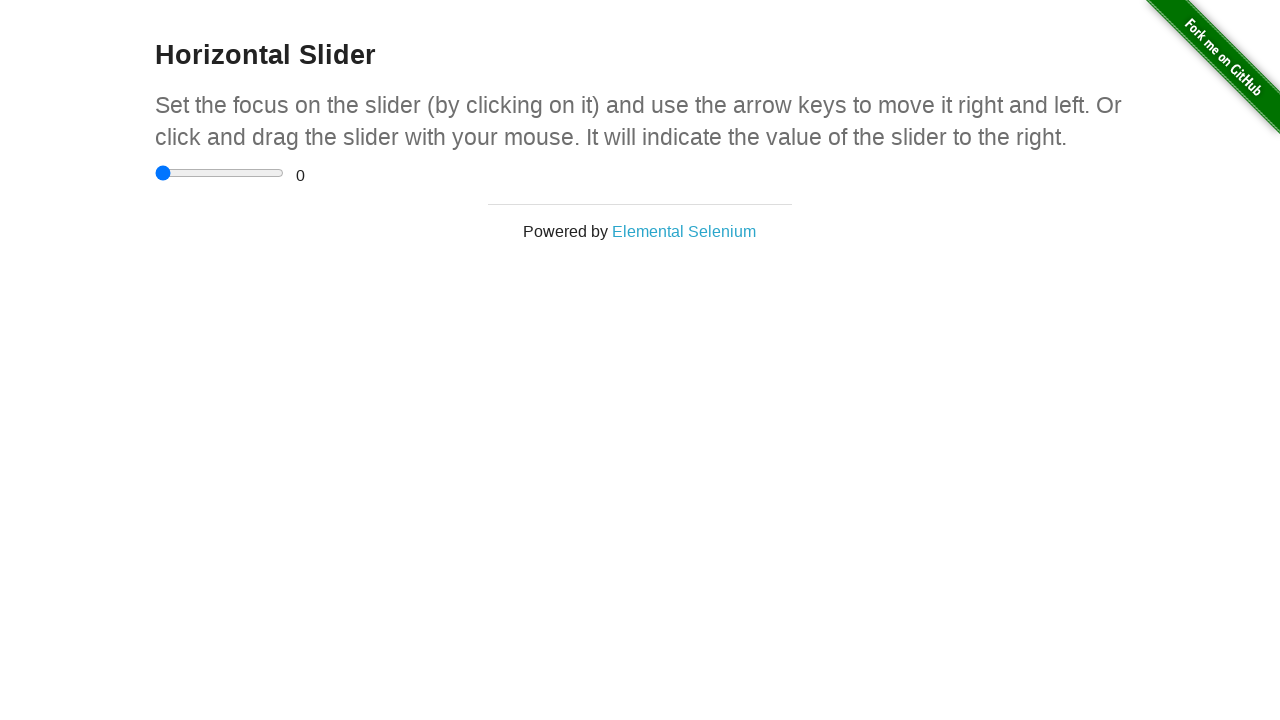

Horizontal slider page loaded
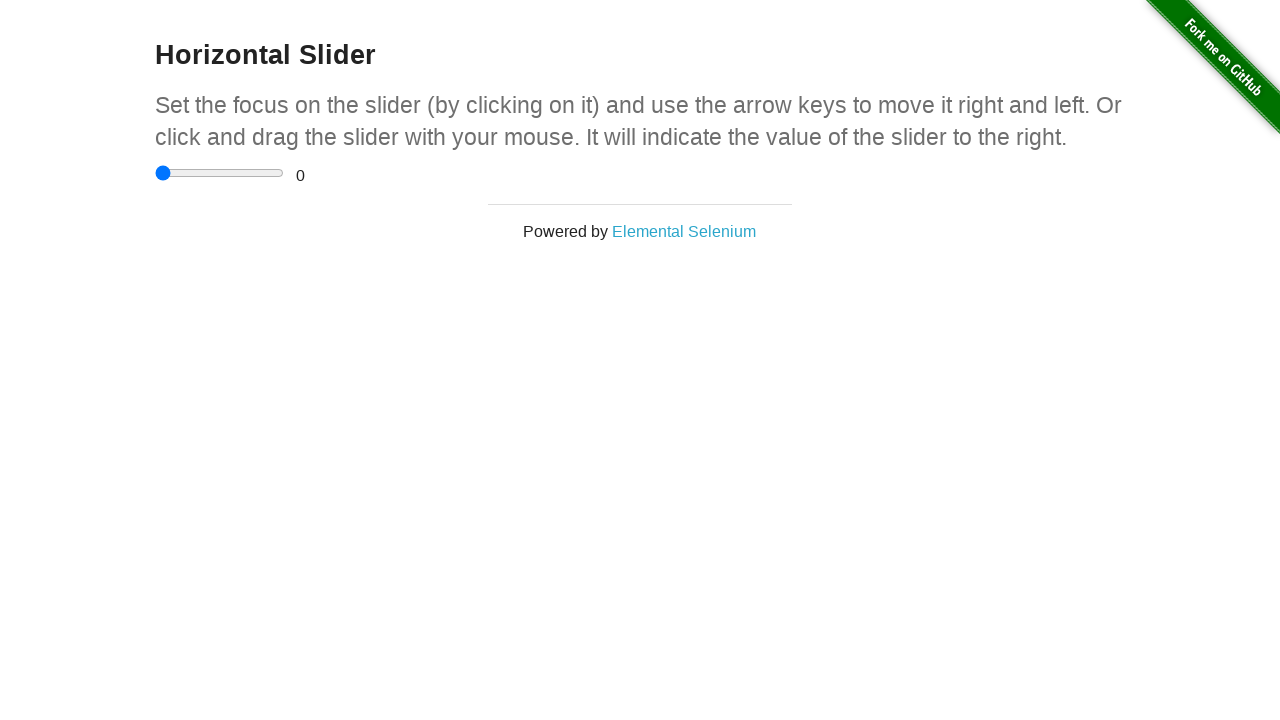

Located the slider input element
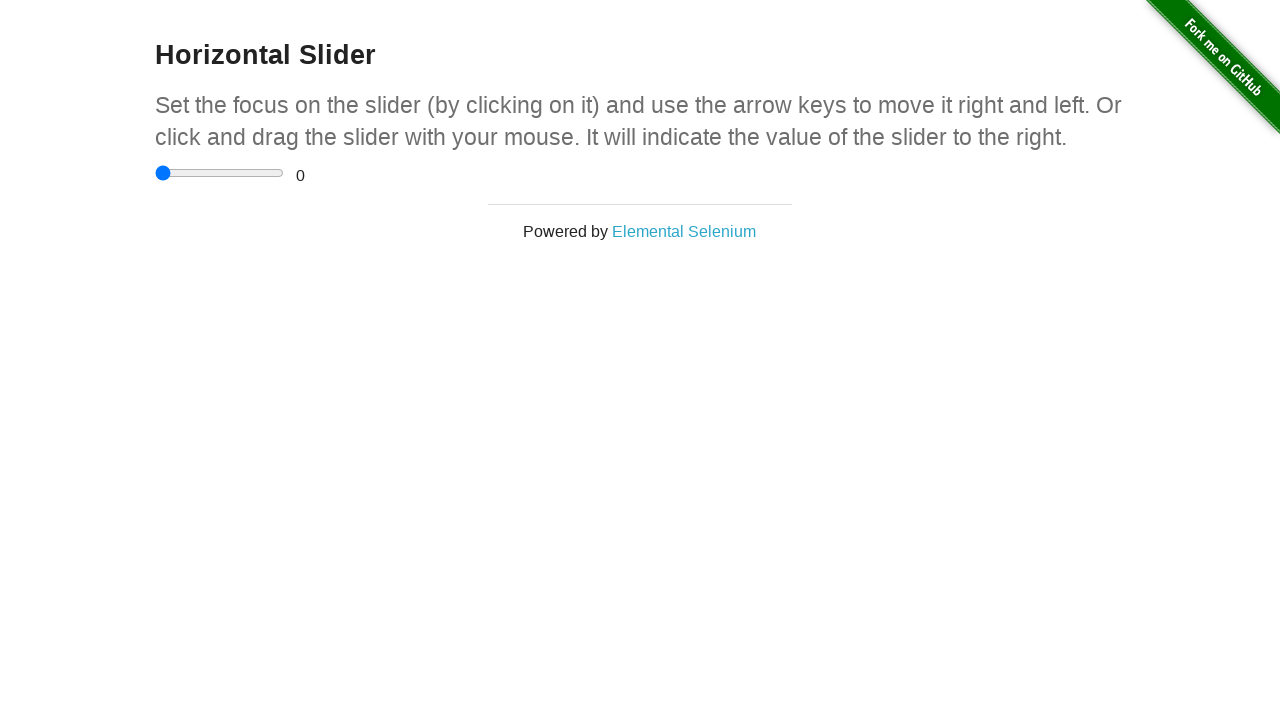

Retrieved slider bounding box coordinates
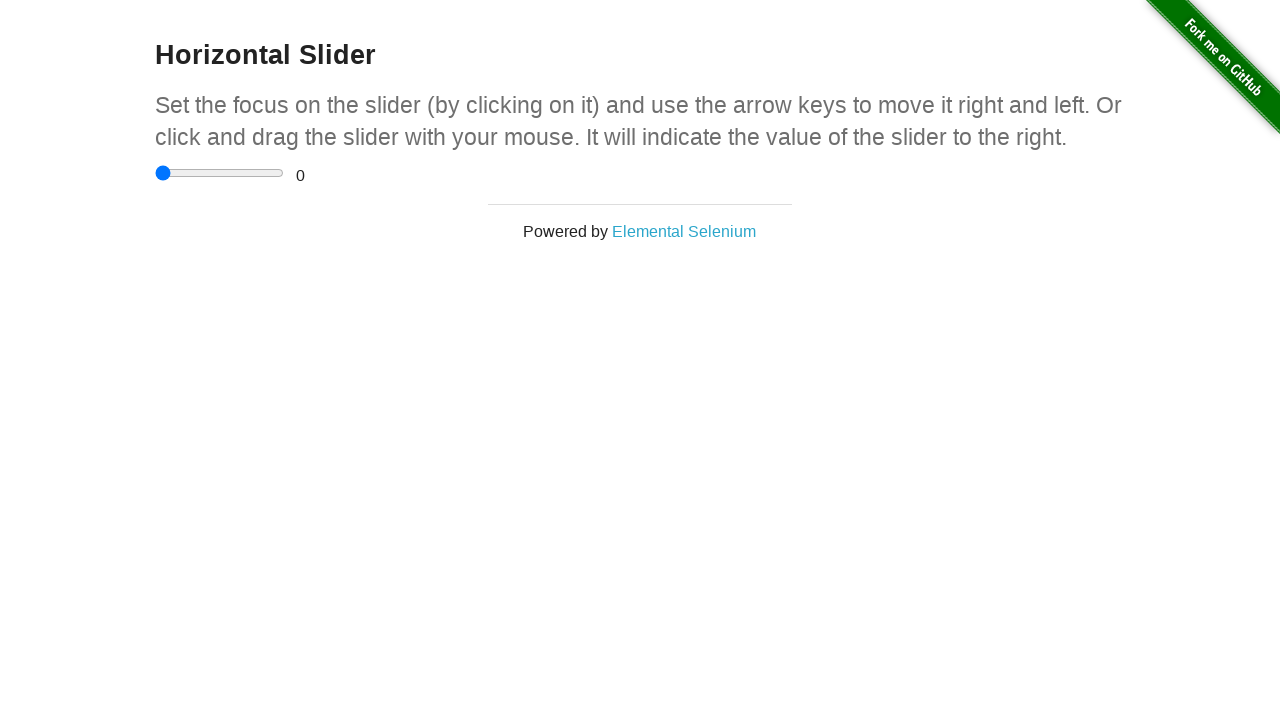

Moved mouse to slider center position at (220, 173)
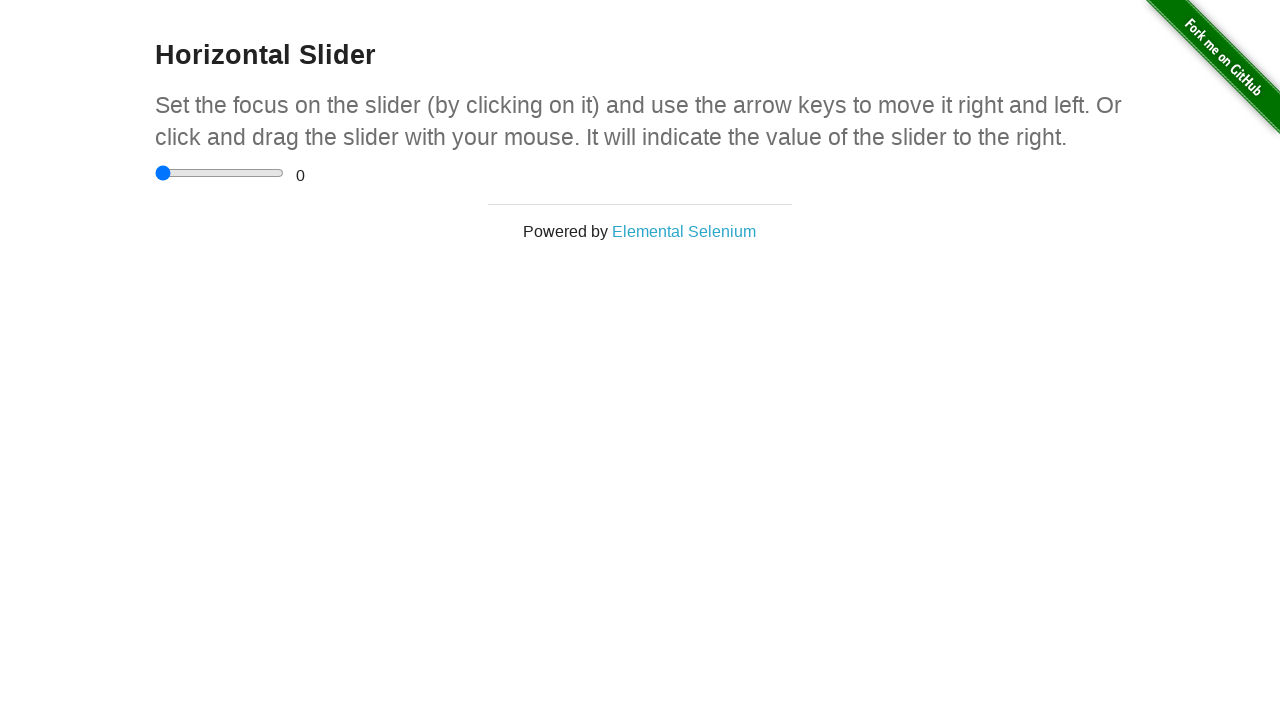

Pressed mouse button down on slider at (220, 173)
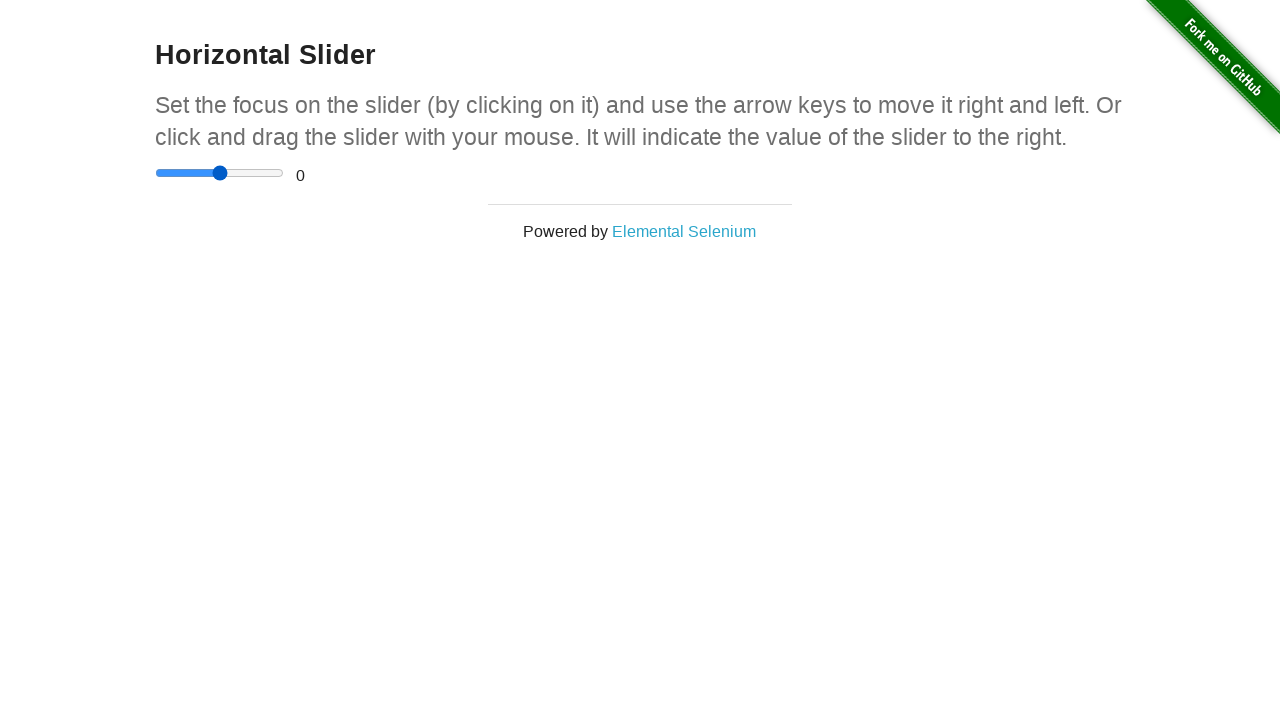

Dragged slider 50 pixels to the right at (270, 173)
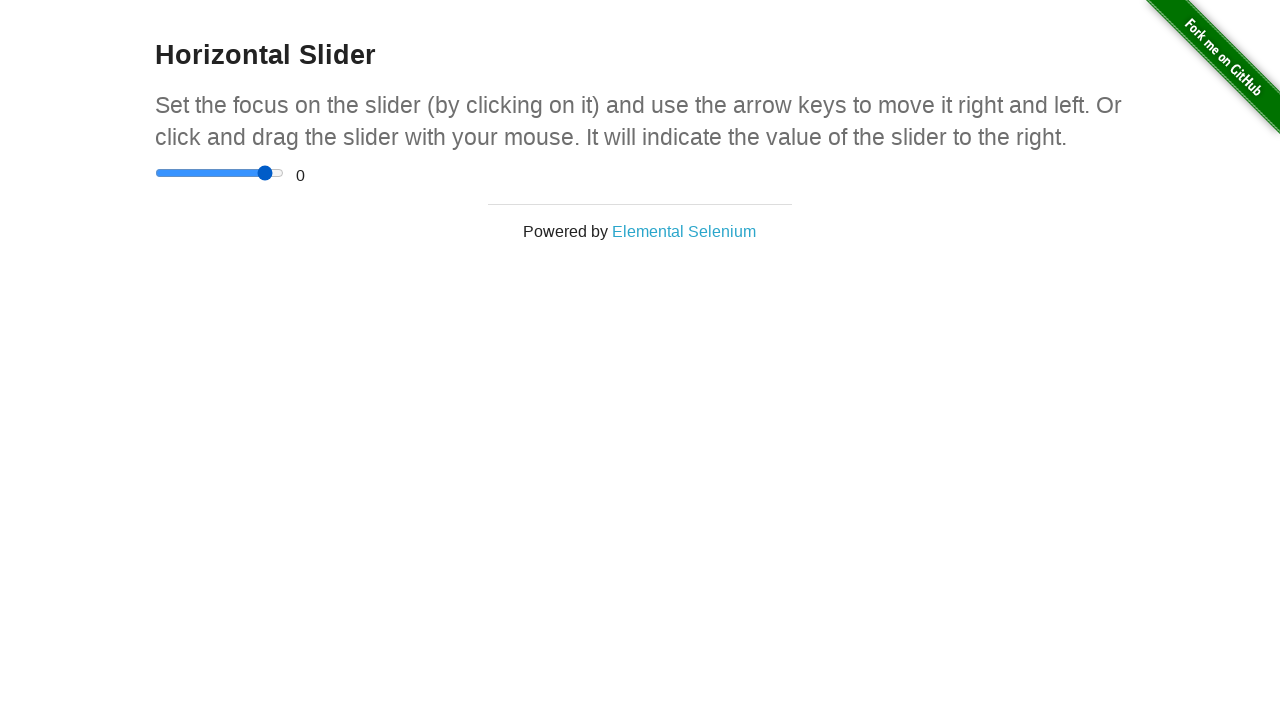

Released mouse button, slider drag completed at (270, 173)
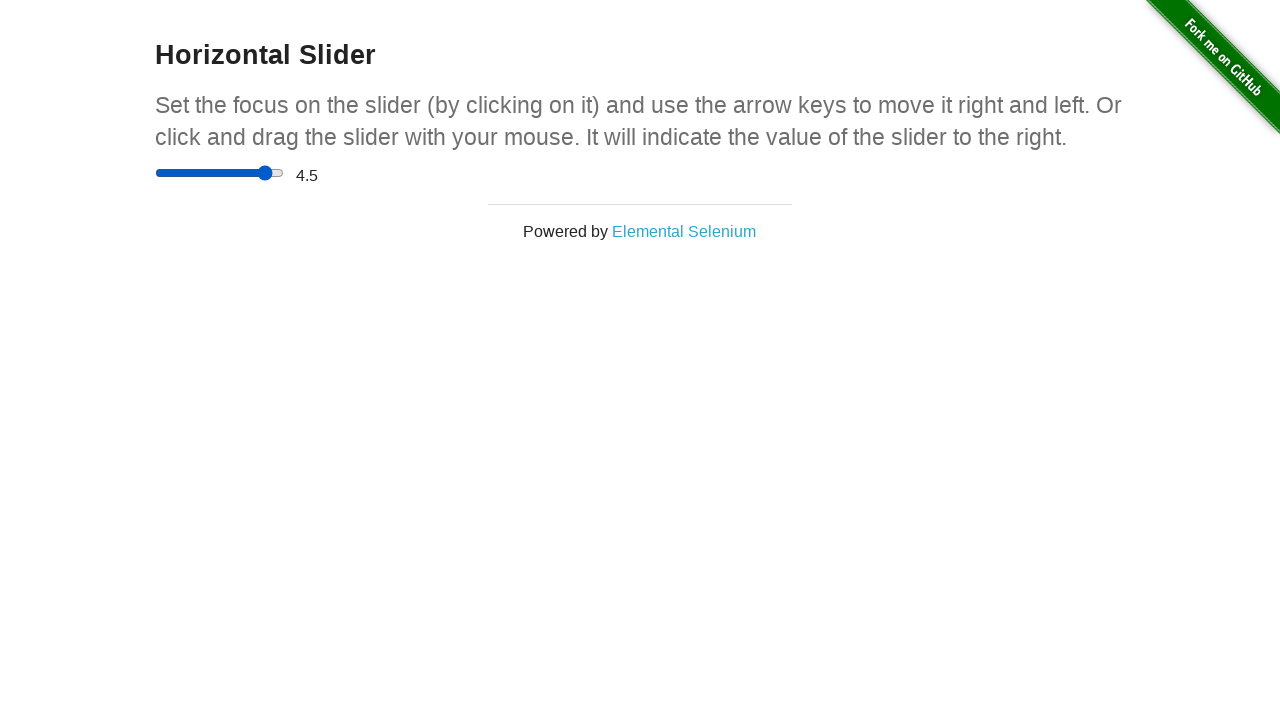

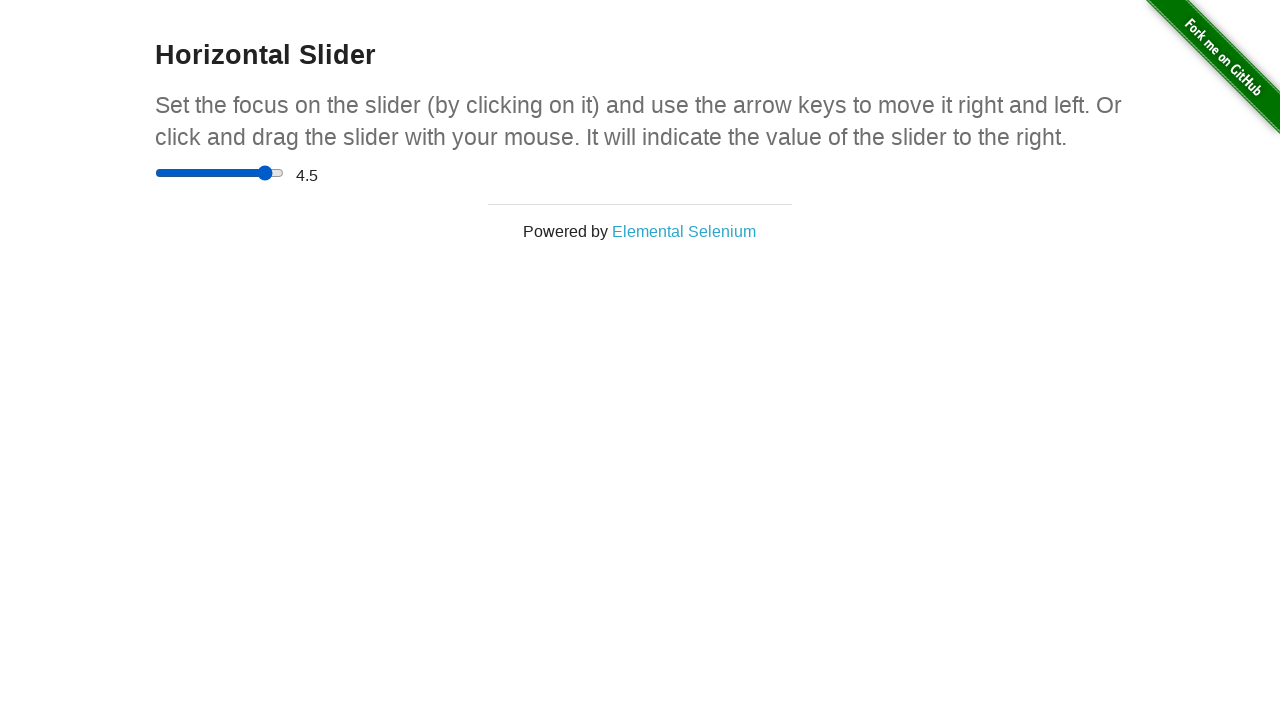